Tests iframe interaction by navigating to a frames page, clicking on iFrame link, switching to an iframe and verifying text content within it

Starting URL: http://the-internet.herokuapp.com/frames

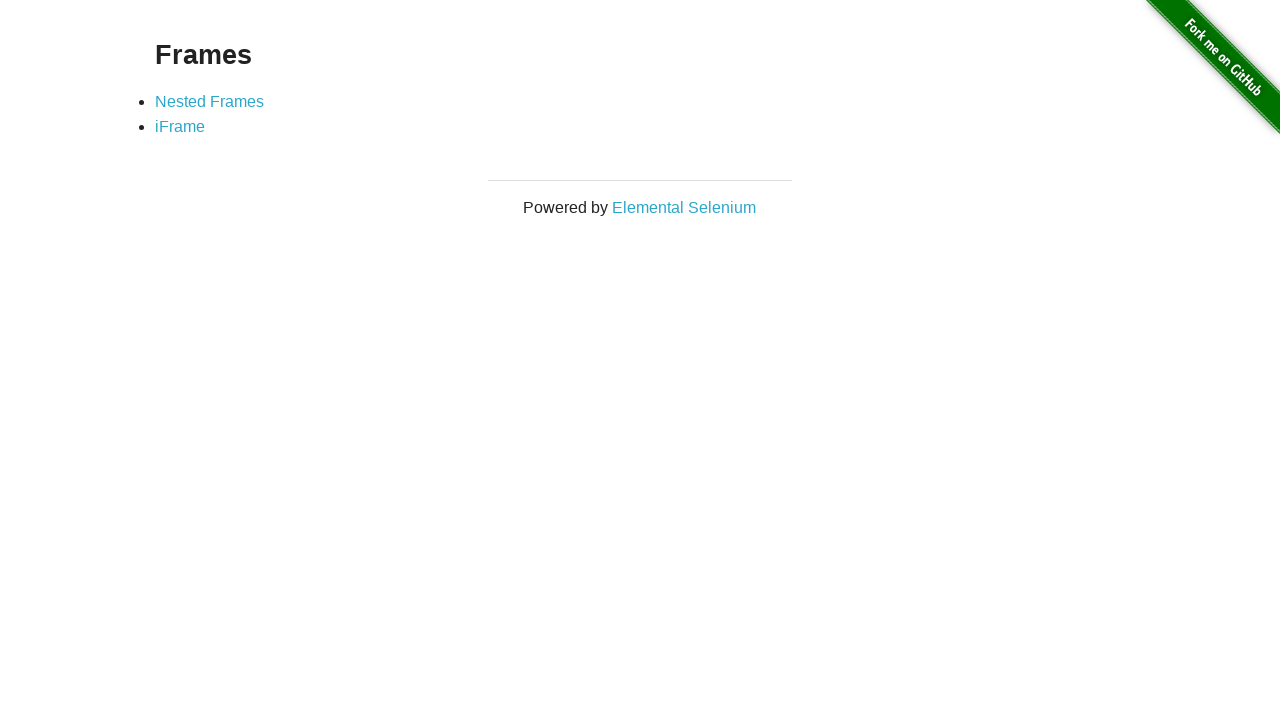

Clicked on iFrame link at (180, 127) on xpath=//a[text()='iFrame']
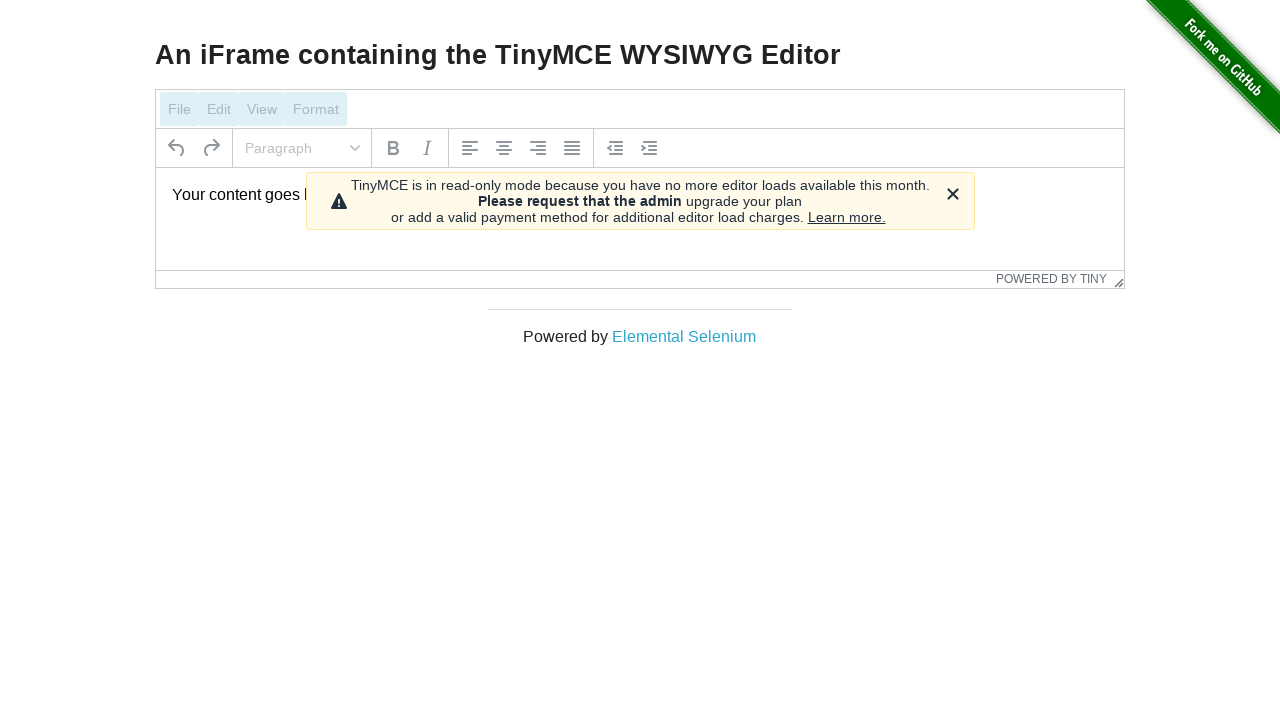

iFrame element loaded and is visible
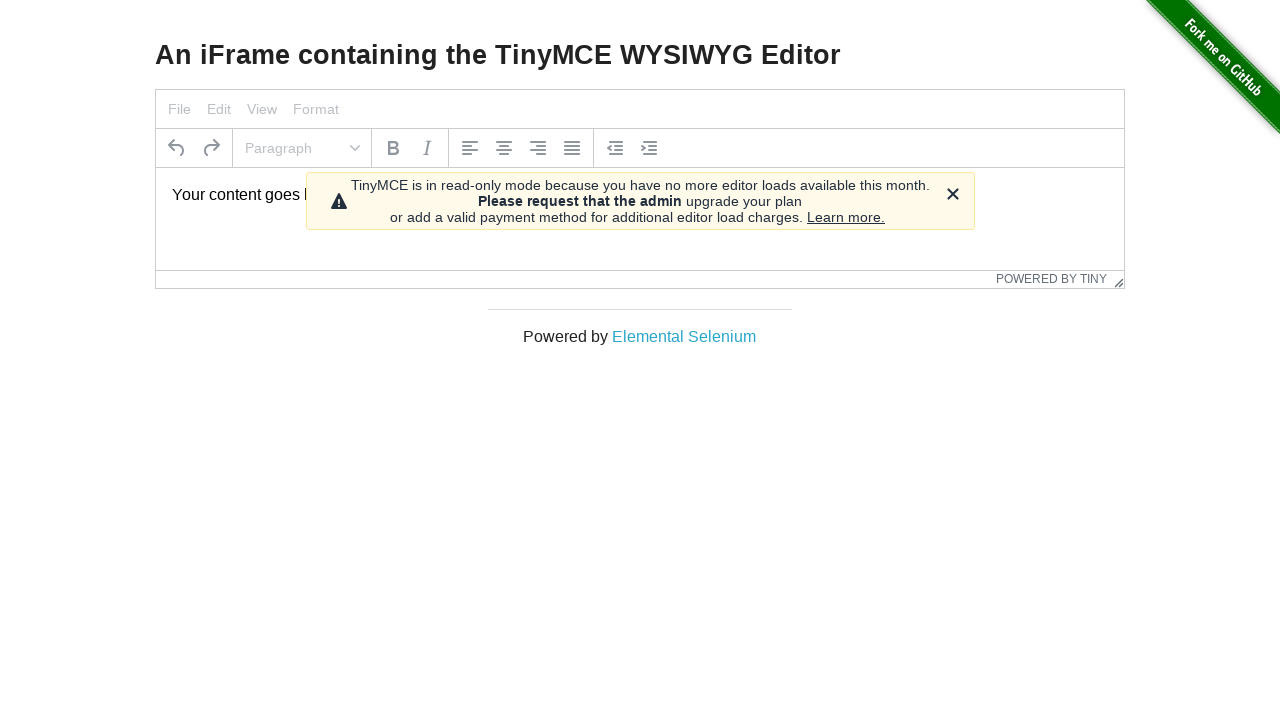

Accessed frame locator for iframe #mce_0_ifr
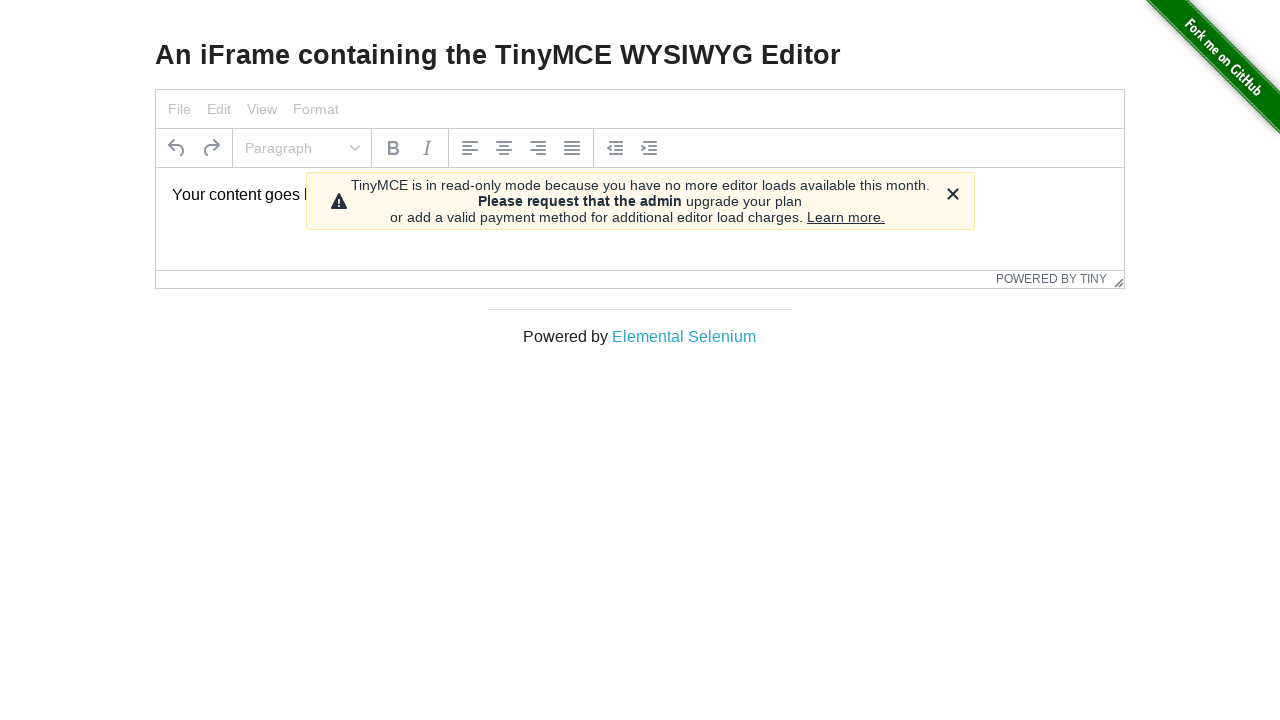

Located text element within iframe
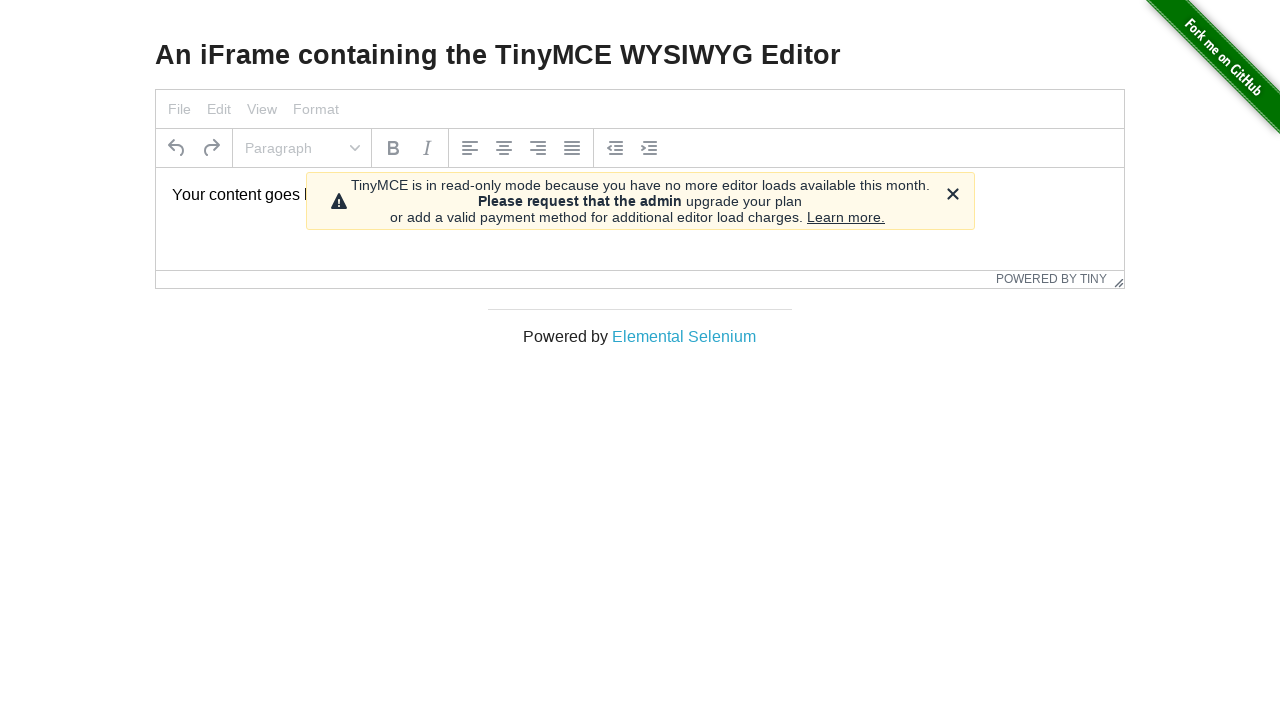

Verified text content 'Your content goes here.' is present in iframe
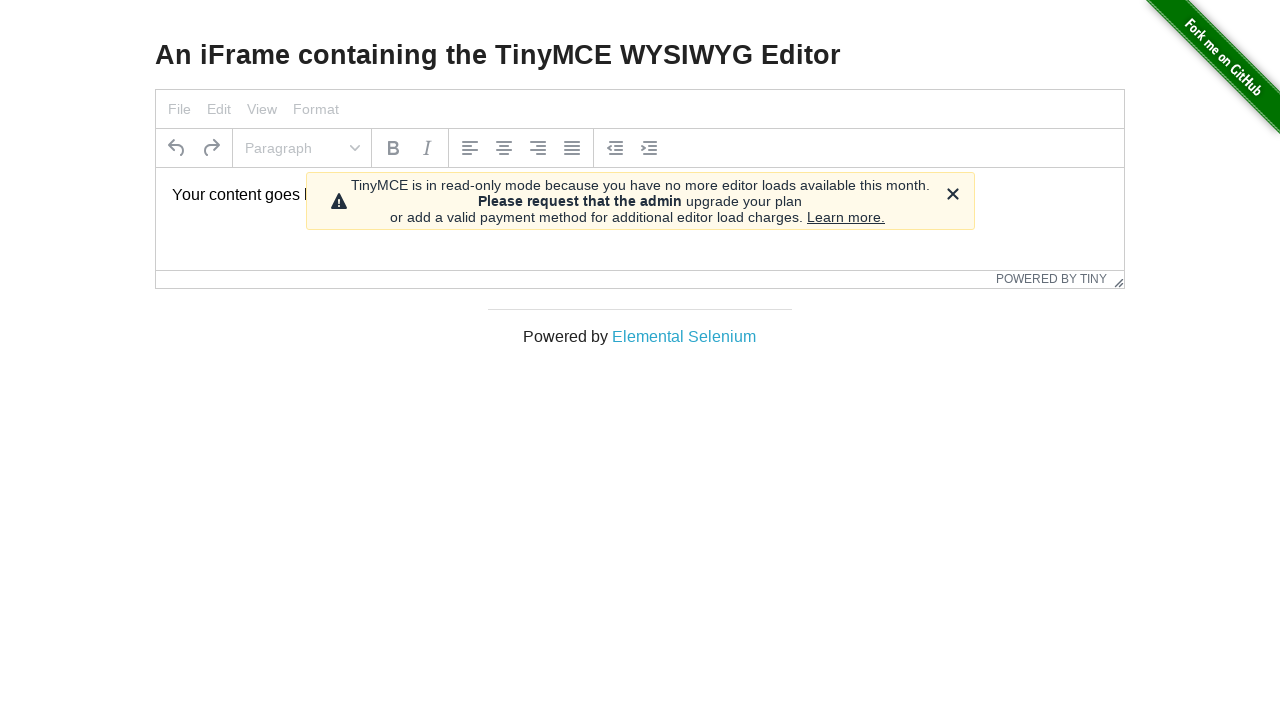

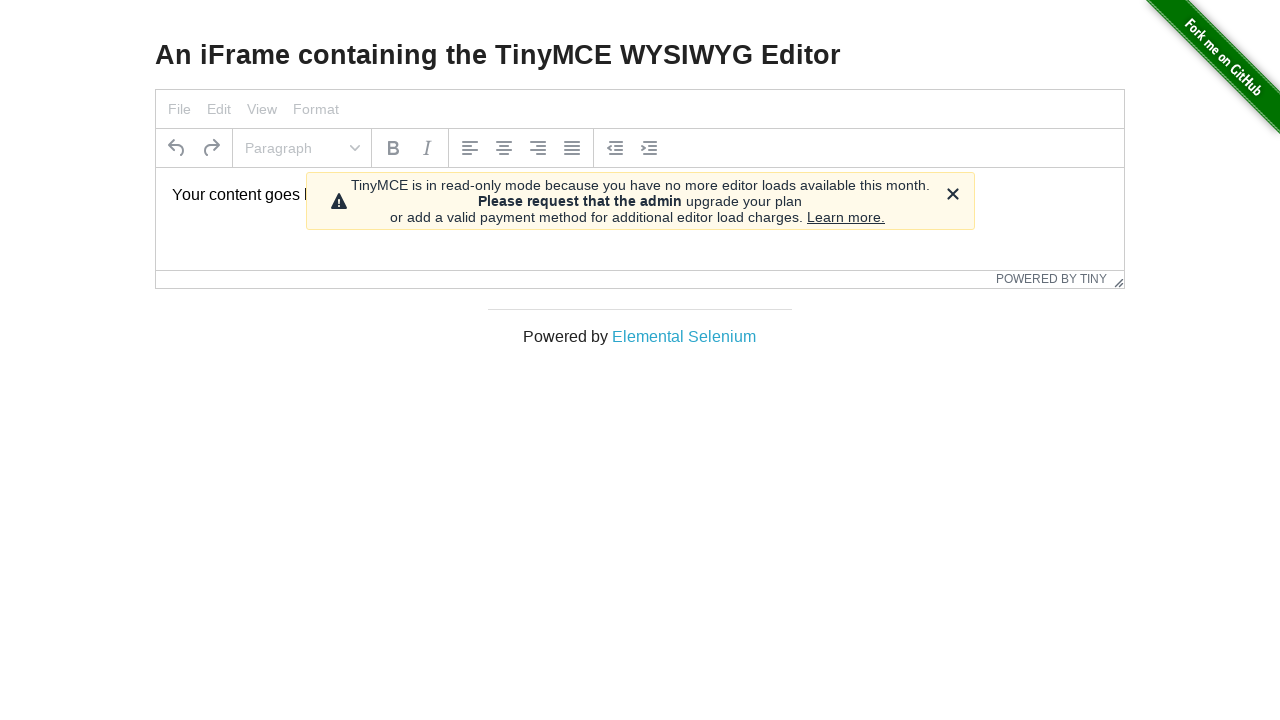